Tests radio button and checkbox selection states by clicking elements and verifying their selected status

Starting URL: https://automationfc.github.io/basic-form/index.html

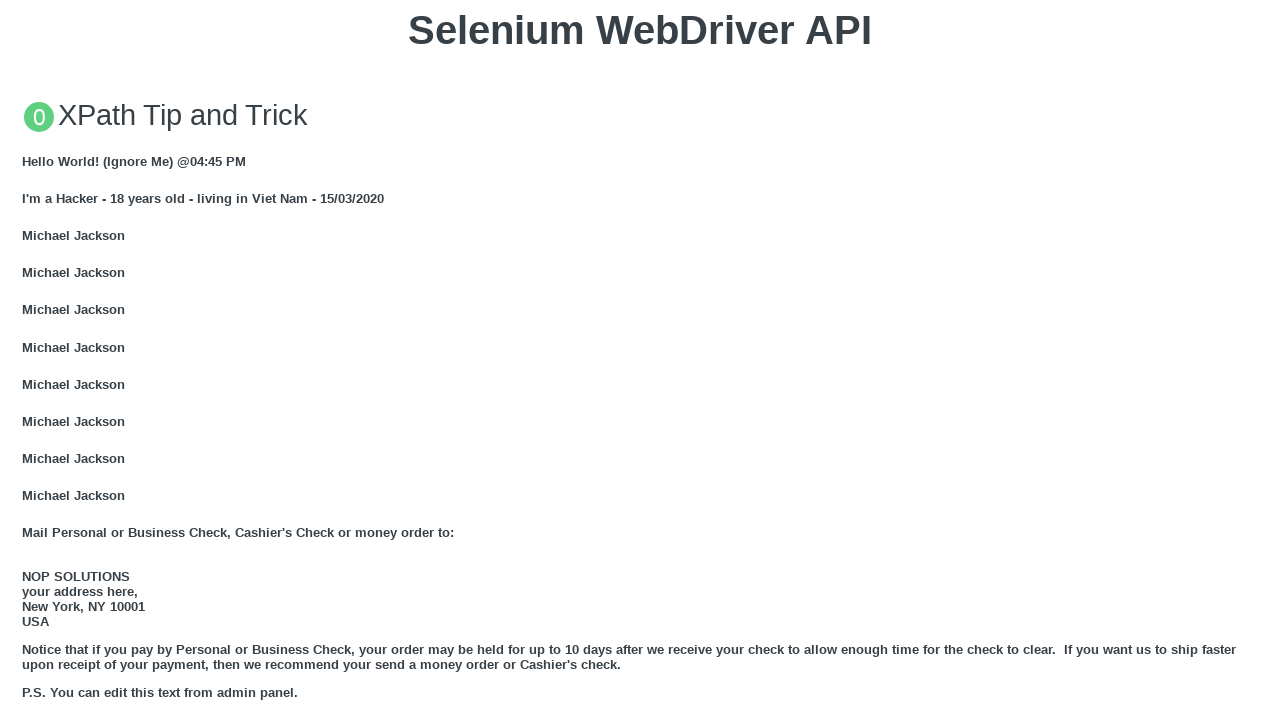

Clicked 'Under 18' radio button at (28, 360) on #under_18
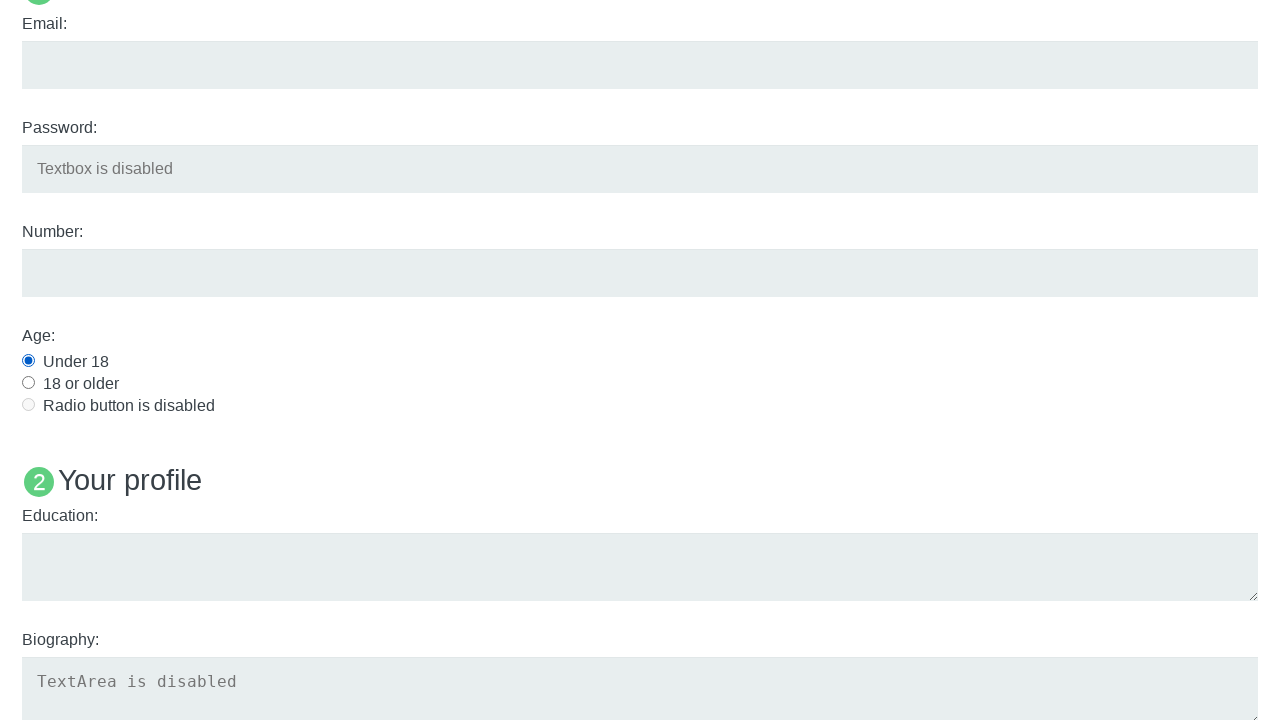

Clicked Java checkbox at (28, 361) on #java
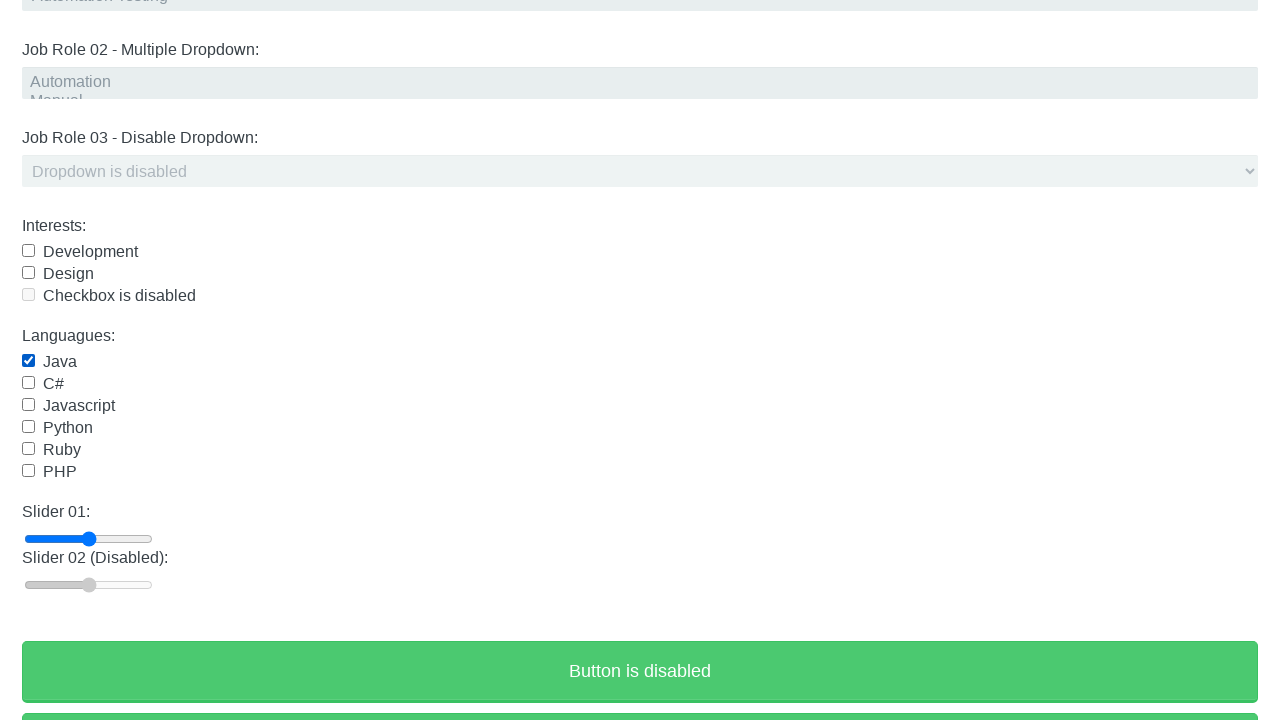

Verified 'Under 18' radio button is checked
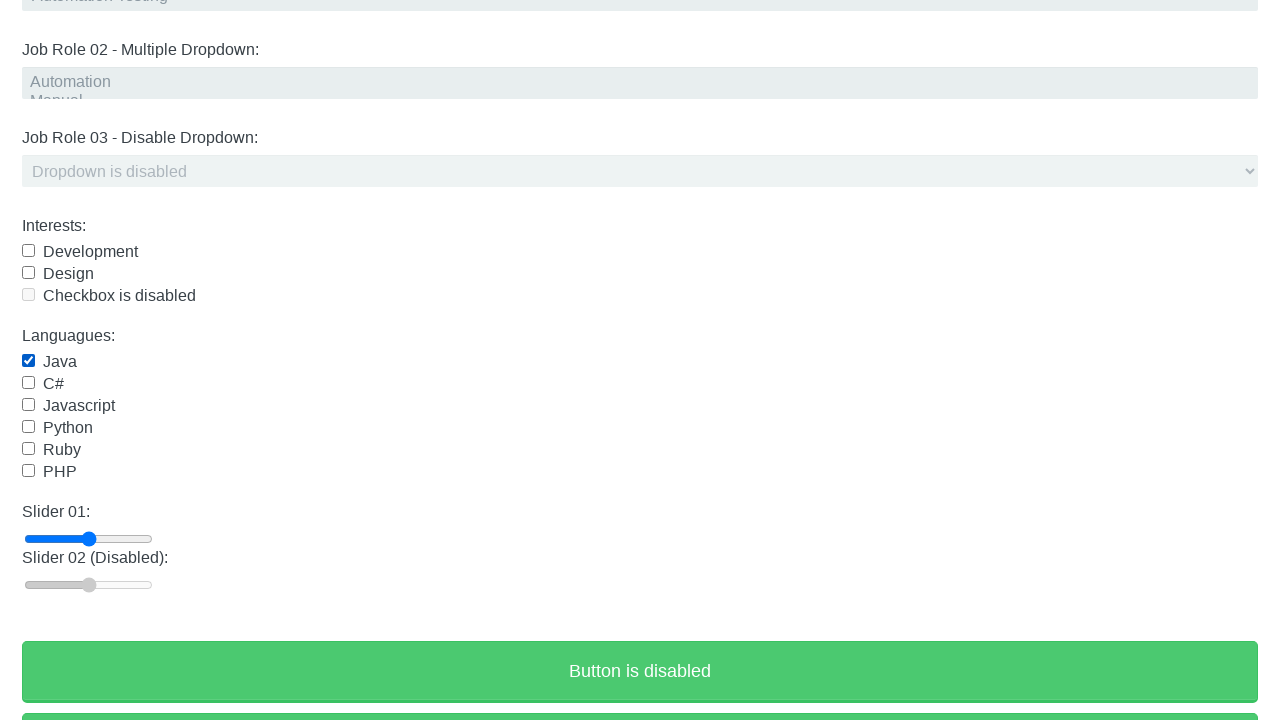

Verified Java checkbox is checked
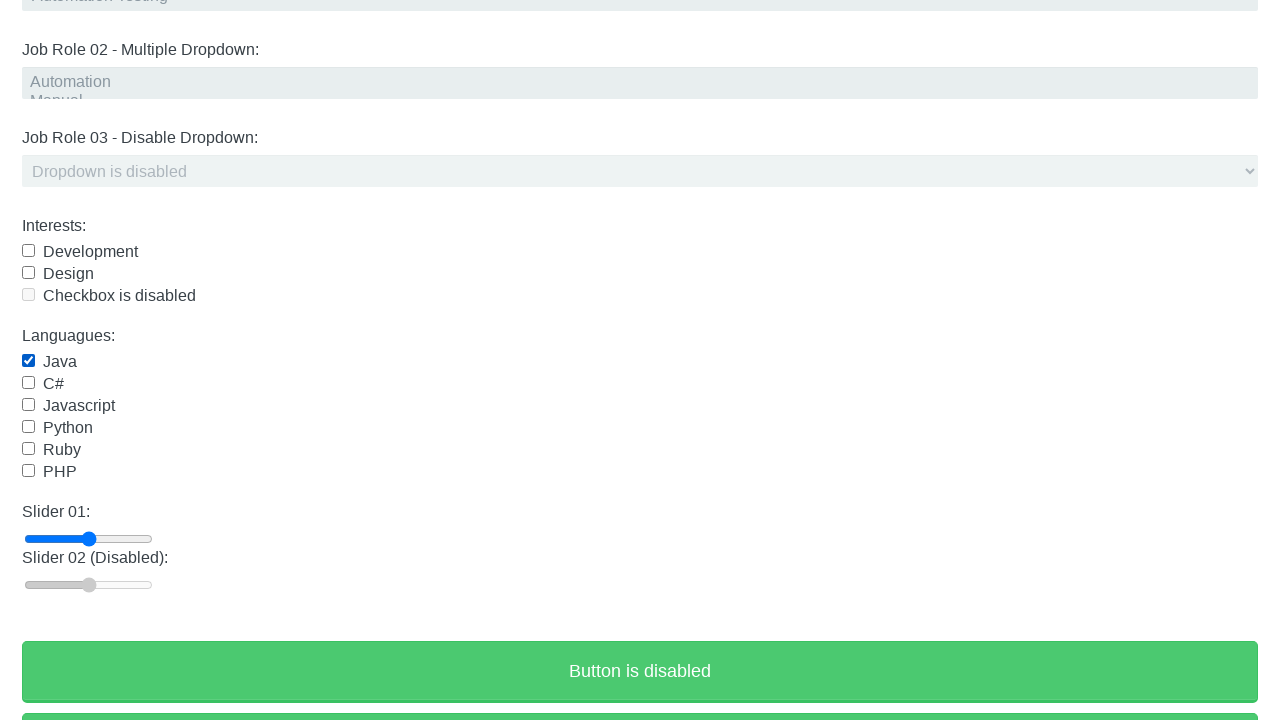

Clicked Java checkbox to uncheck it at (28, 361) on #java
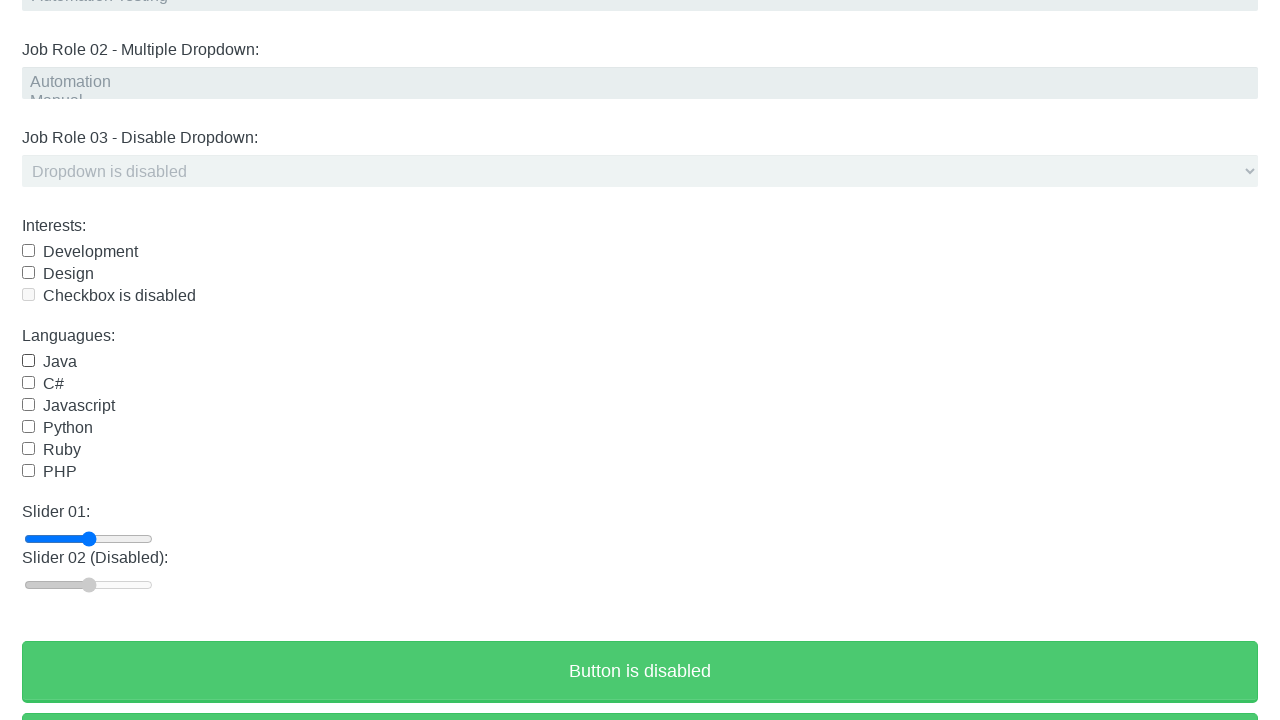

Verified 'Under 18' radio button is still checked
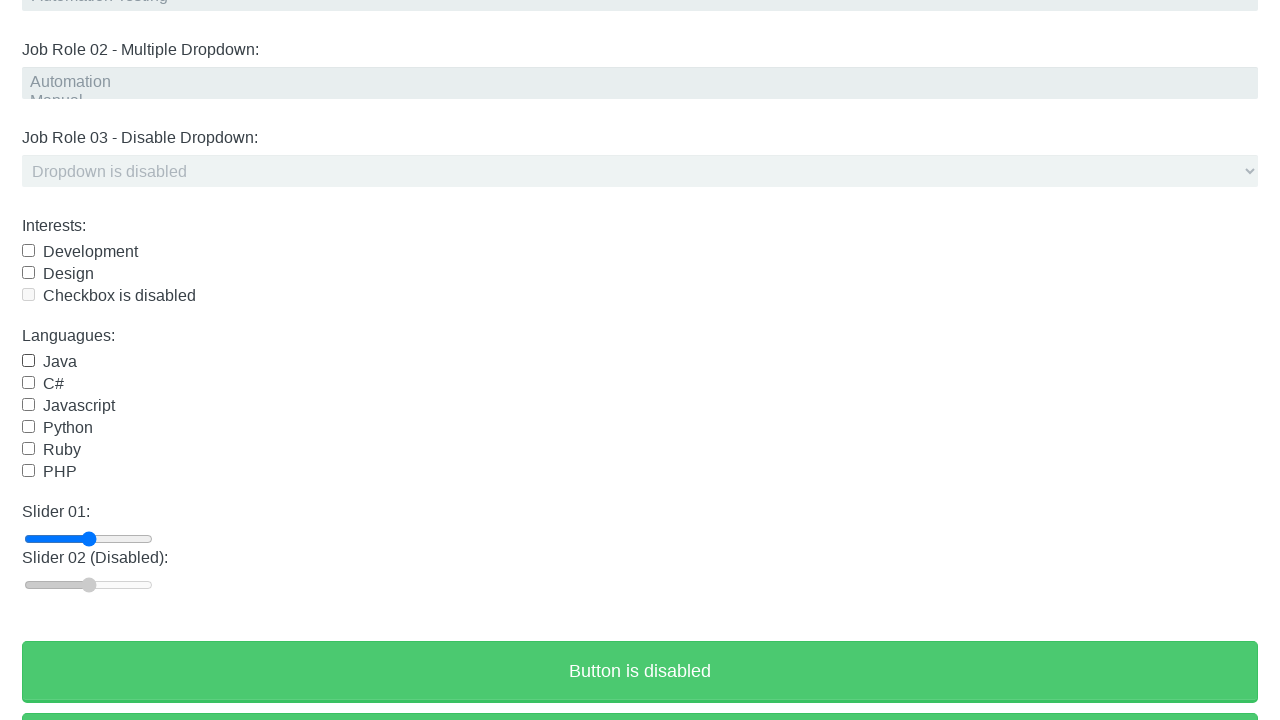

Verified Java checkbox is now unchecked
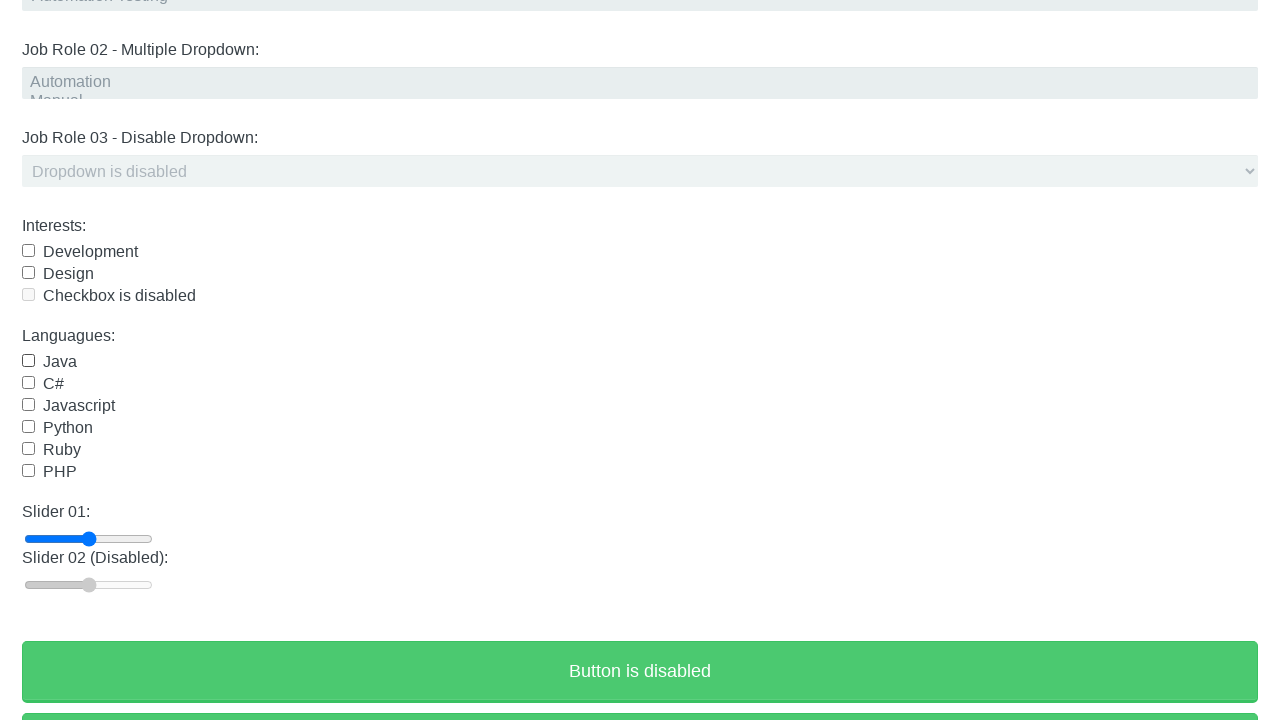

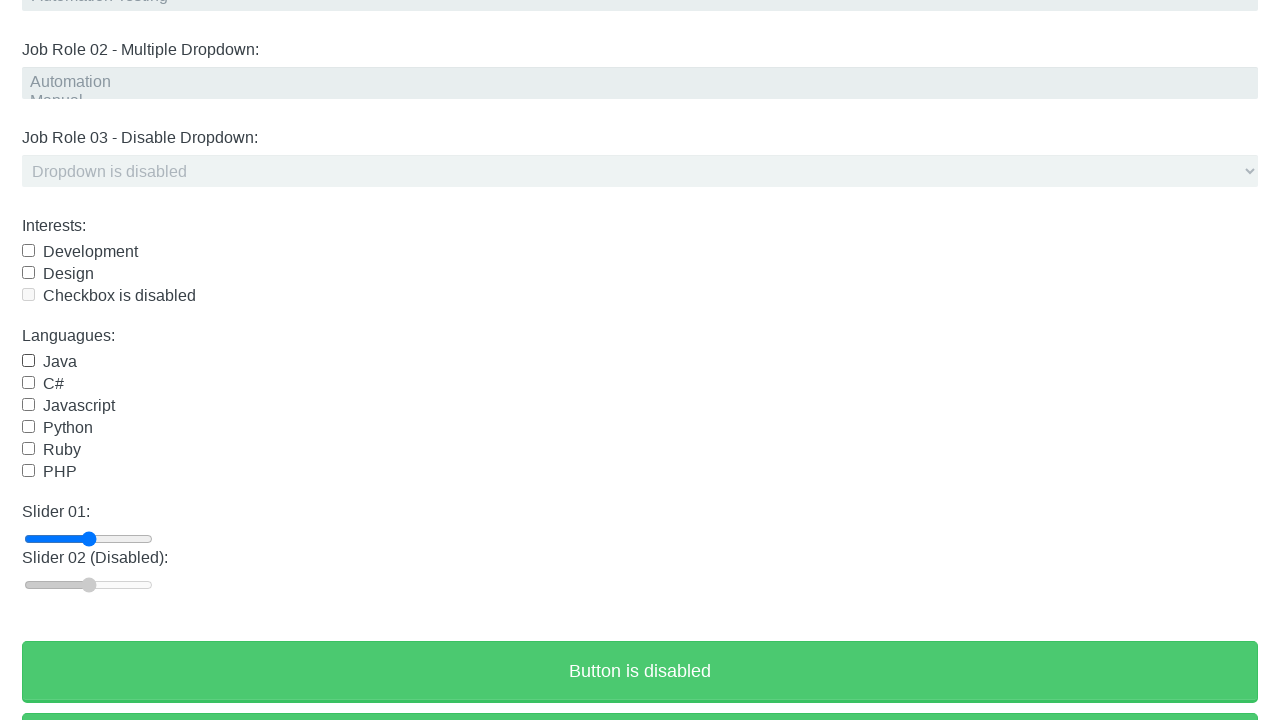